Tests a sample todo application by clicking on existing todo items to mark them complete, adding a new todo item with custom text, and verifying the new item appears in the list.

Starting URL: https://lambdatest.github.io/sample-todo-app/

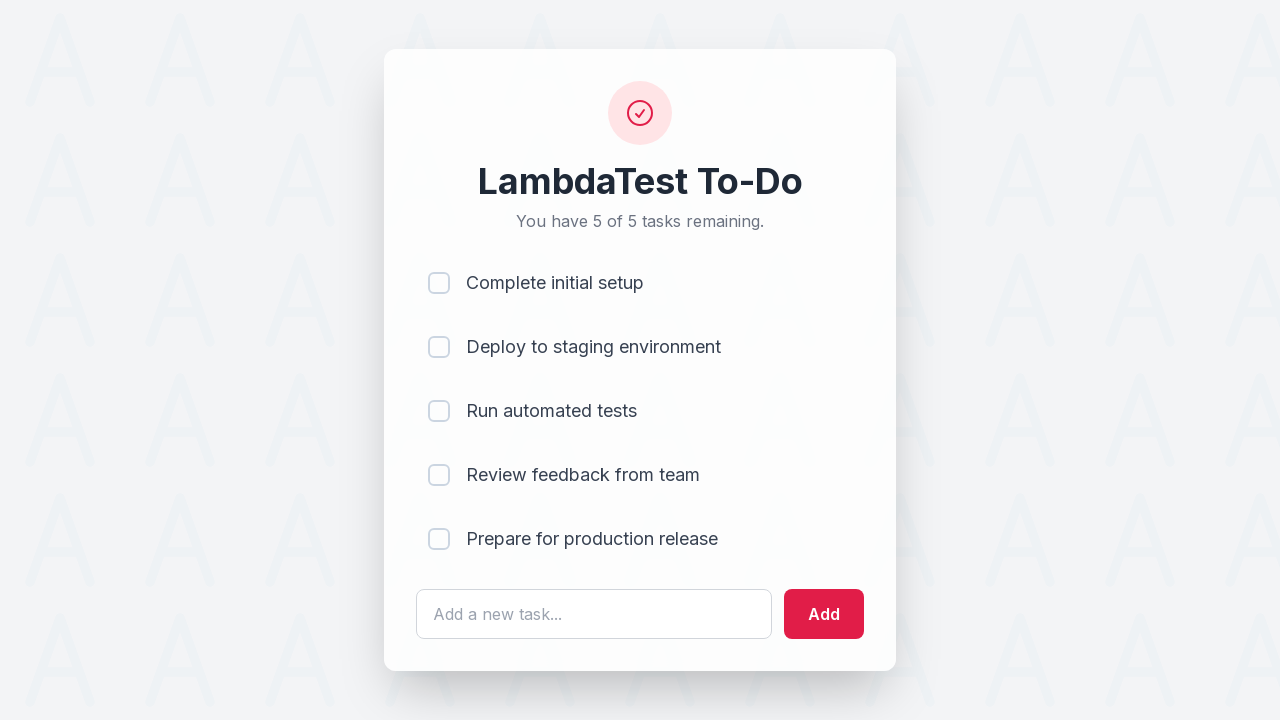

Navigated to sample todo application
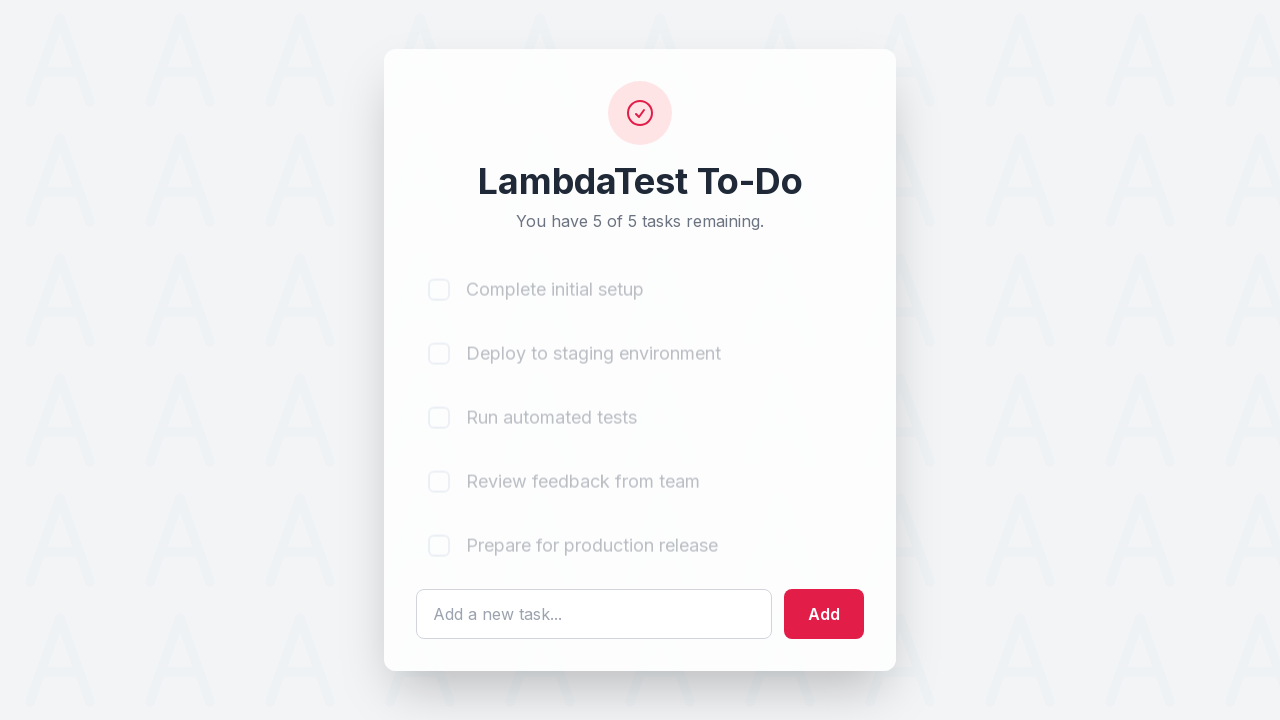

Clicked on first todo item to mark it complete at (439, 283) on [name='li1']
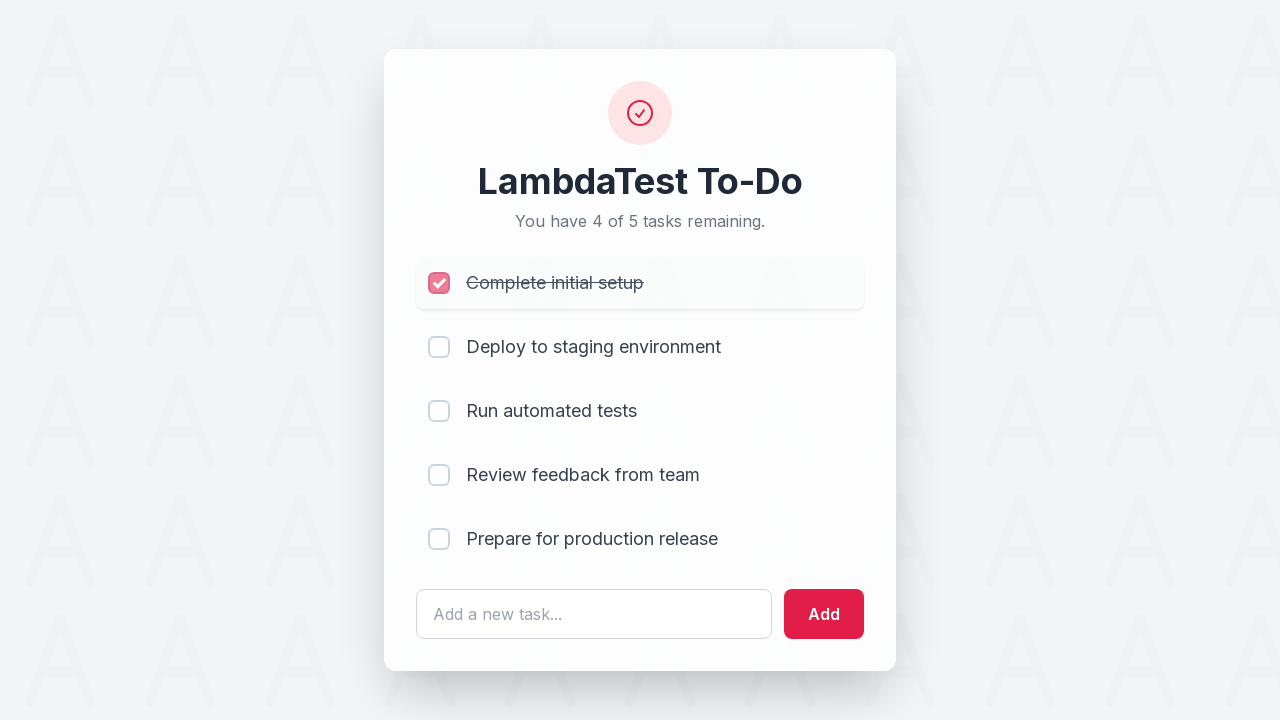

Clicked on second todo item to mark it complete at (439, 347) on [name='li2']
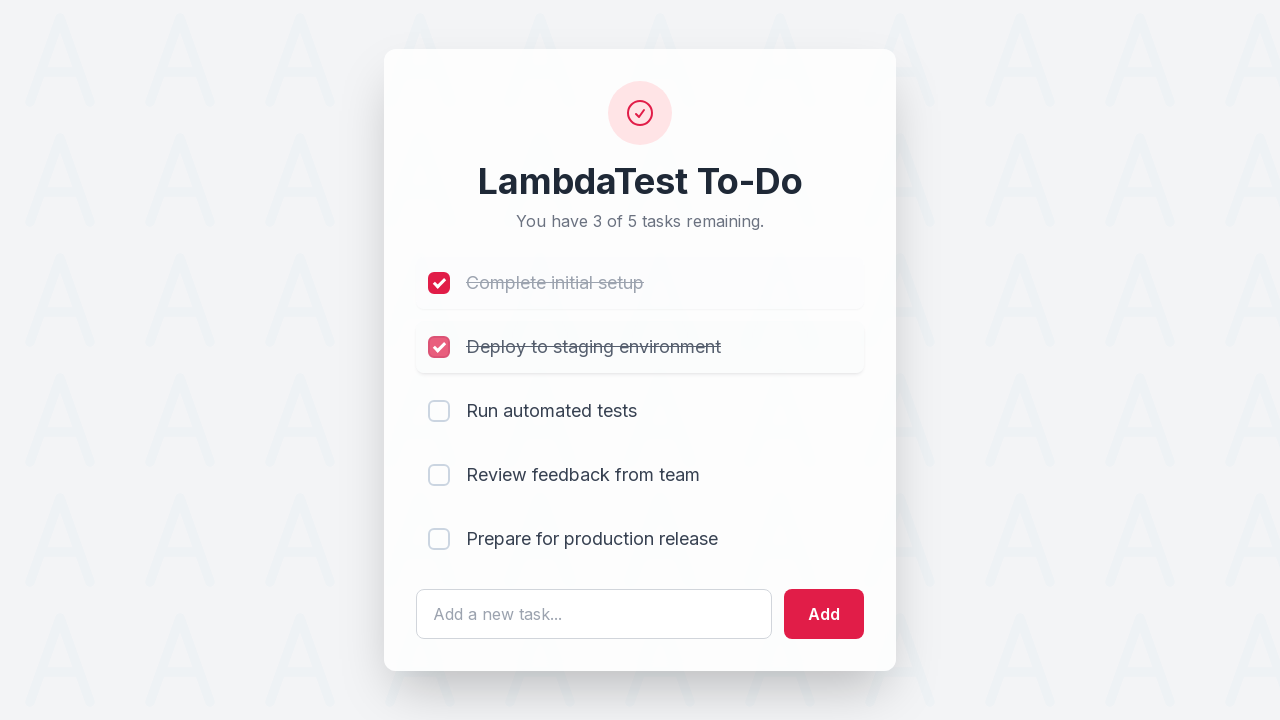

Cleared the todo text input field on #sampletodotext
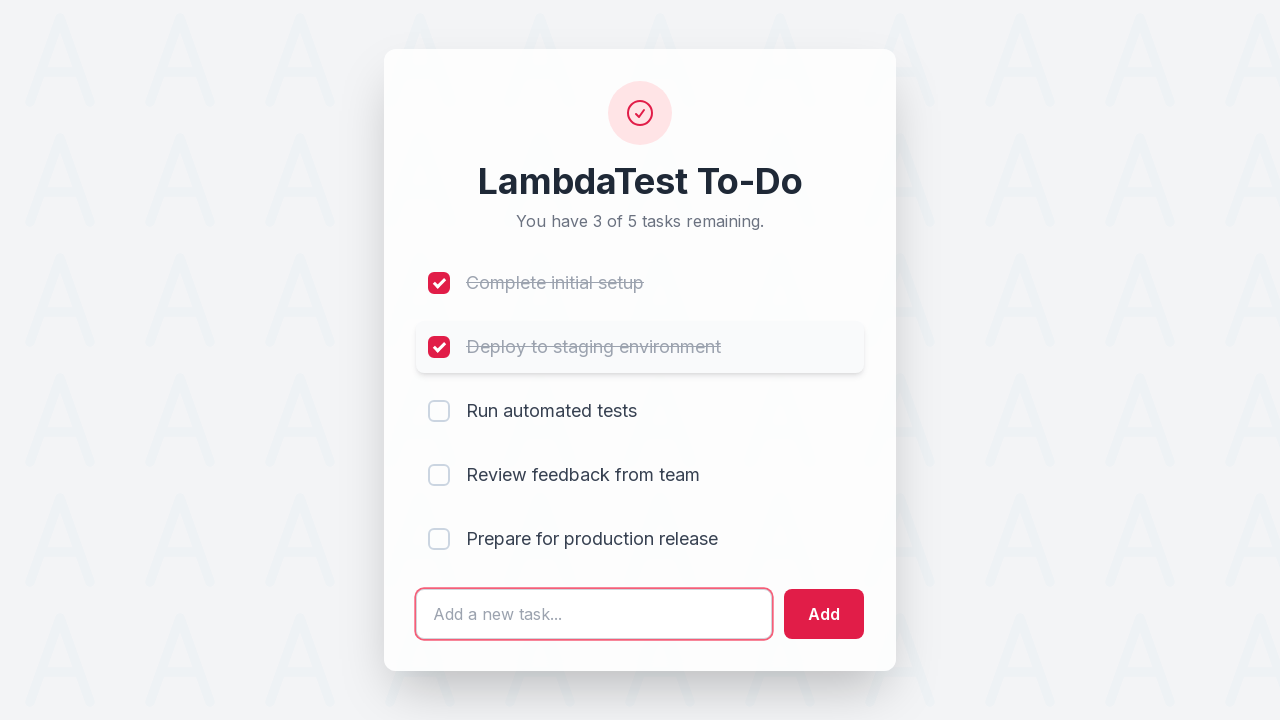

Filled todo input field with 'Yey, Let's add it to list' on #sampletodotext
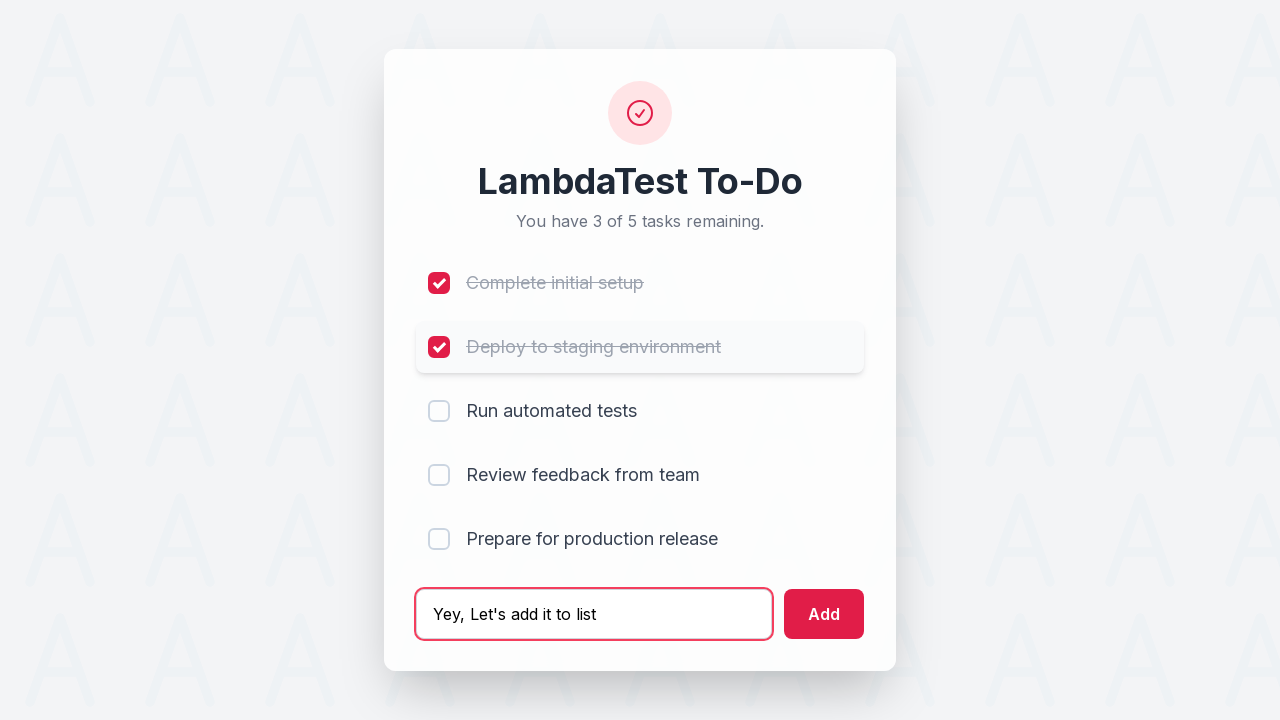

Clicked the add button to create new todo item at (824, 614) on #addbutton
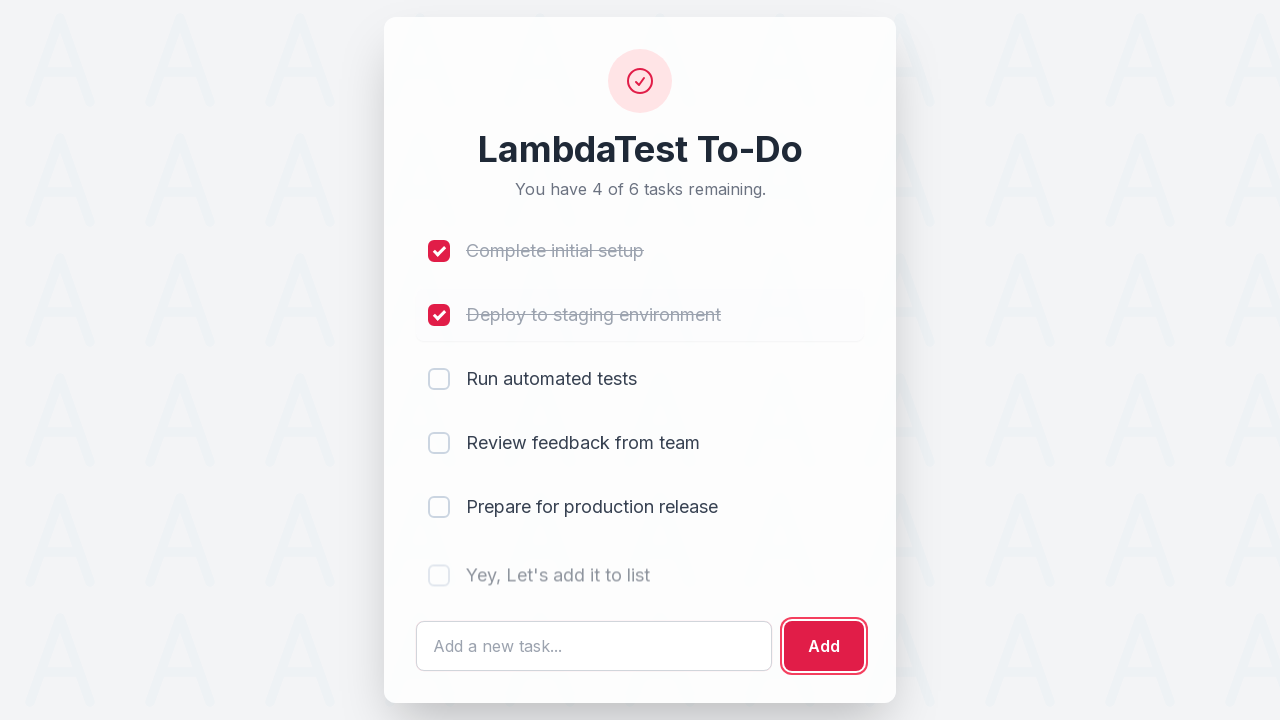

Retrieved text content of newly added todo item
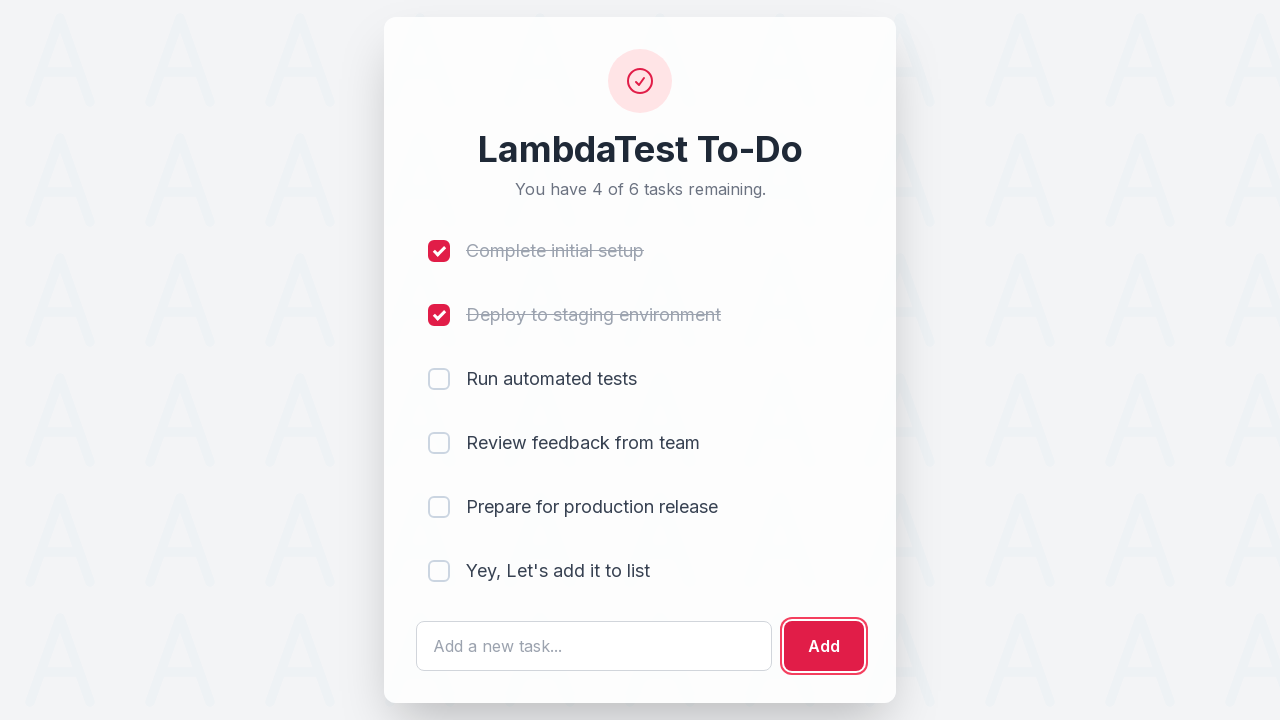

Verified that new todo item 'Yey, Let's add it to list' appears in the list
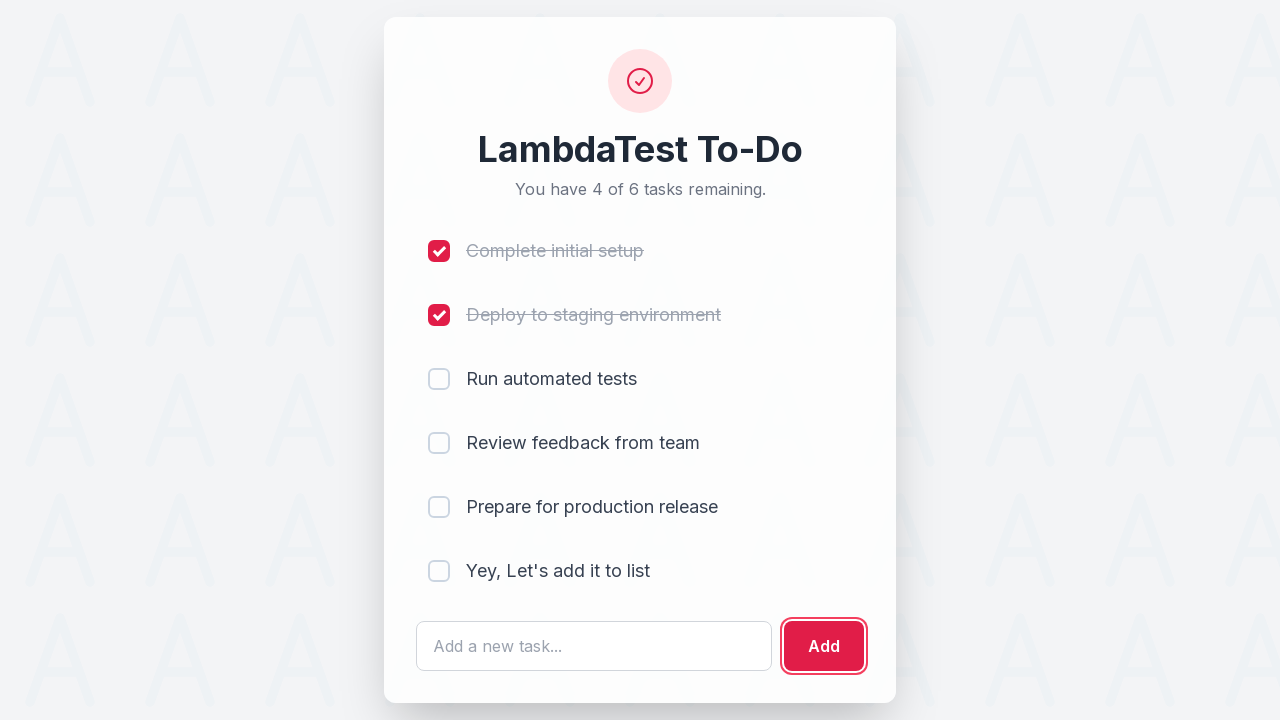

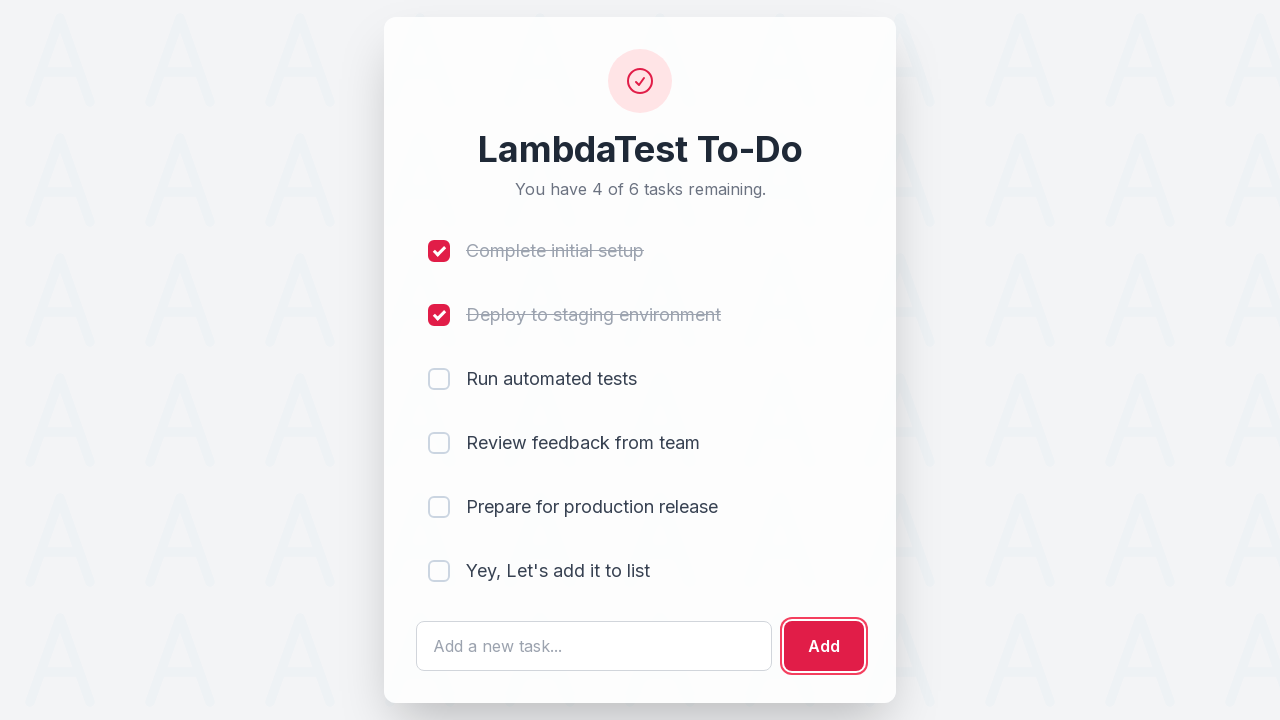